Tests enabling a disabled button by selecting "enabled" from dropdown, then clicking the button and verifying submission

Starting URL: https://www.qa-practice.com/elements/button/disabled

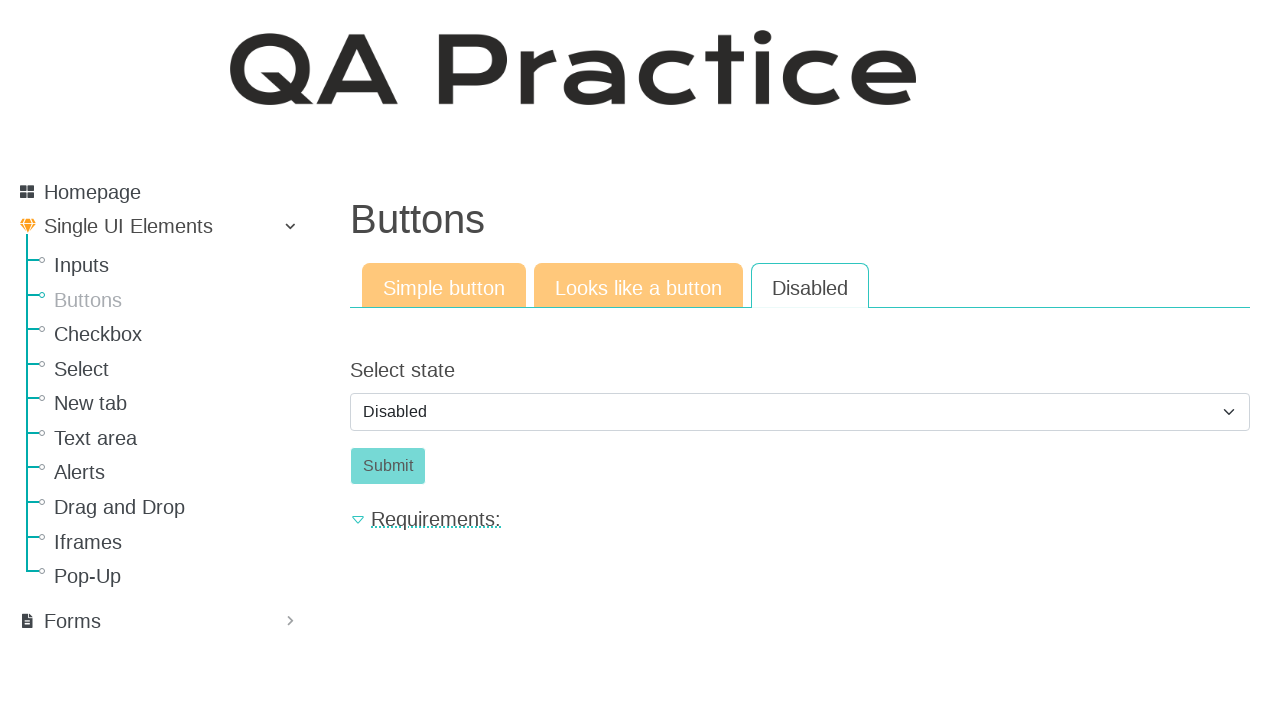

Selected 'enabled' from dropdown to enable the button on #id_select_state
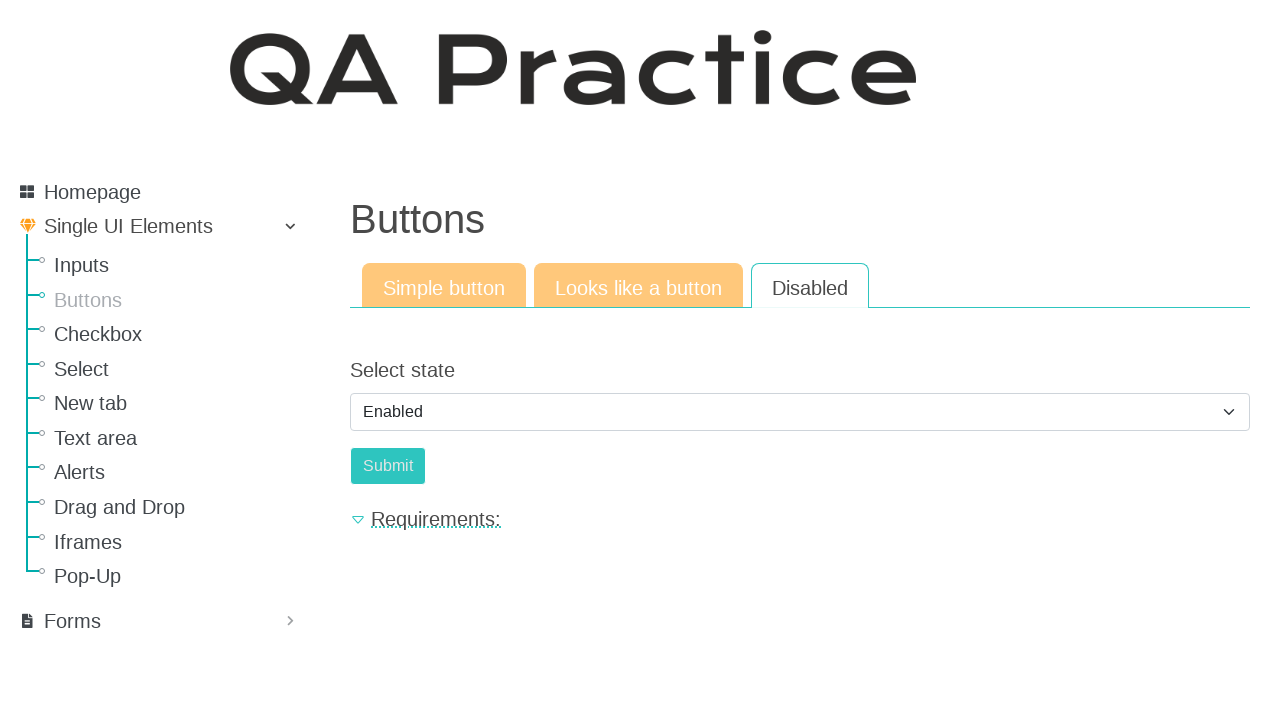

Clicked the now-enabled submit button at (388, 466) on #submit-id-submit
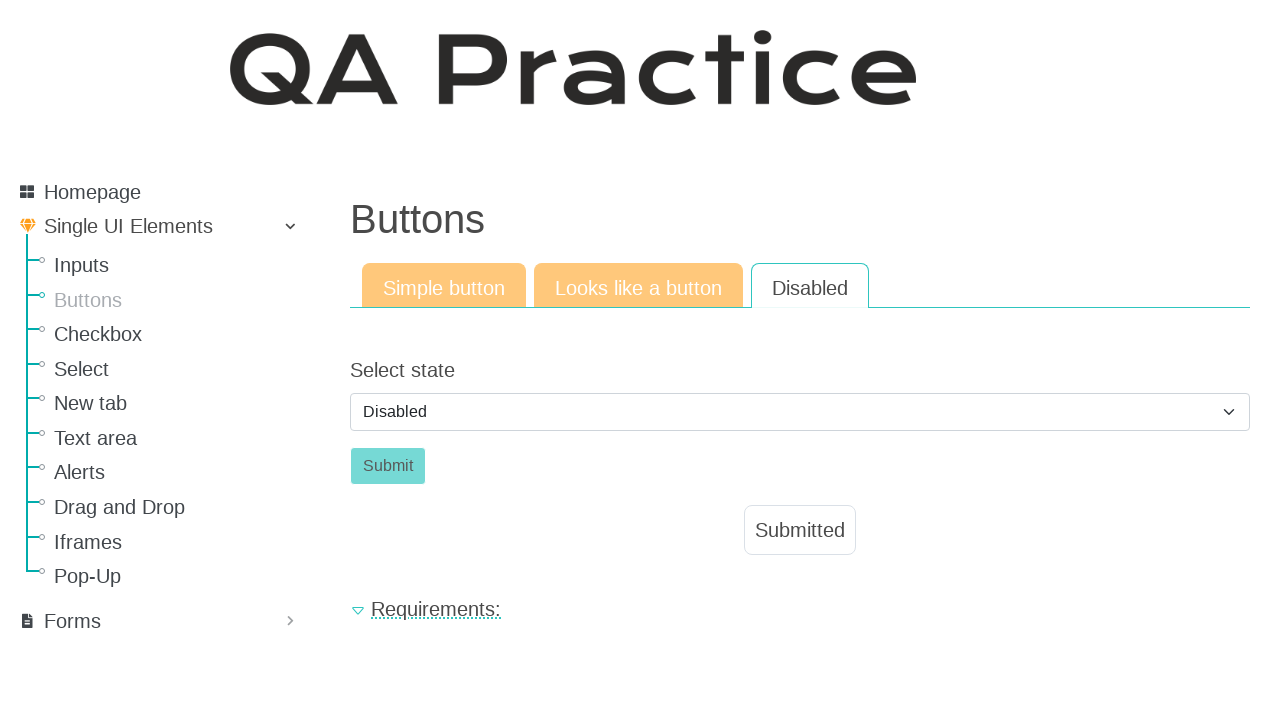

Result text element loaded
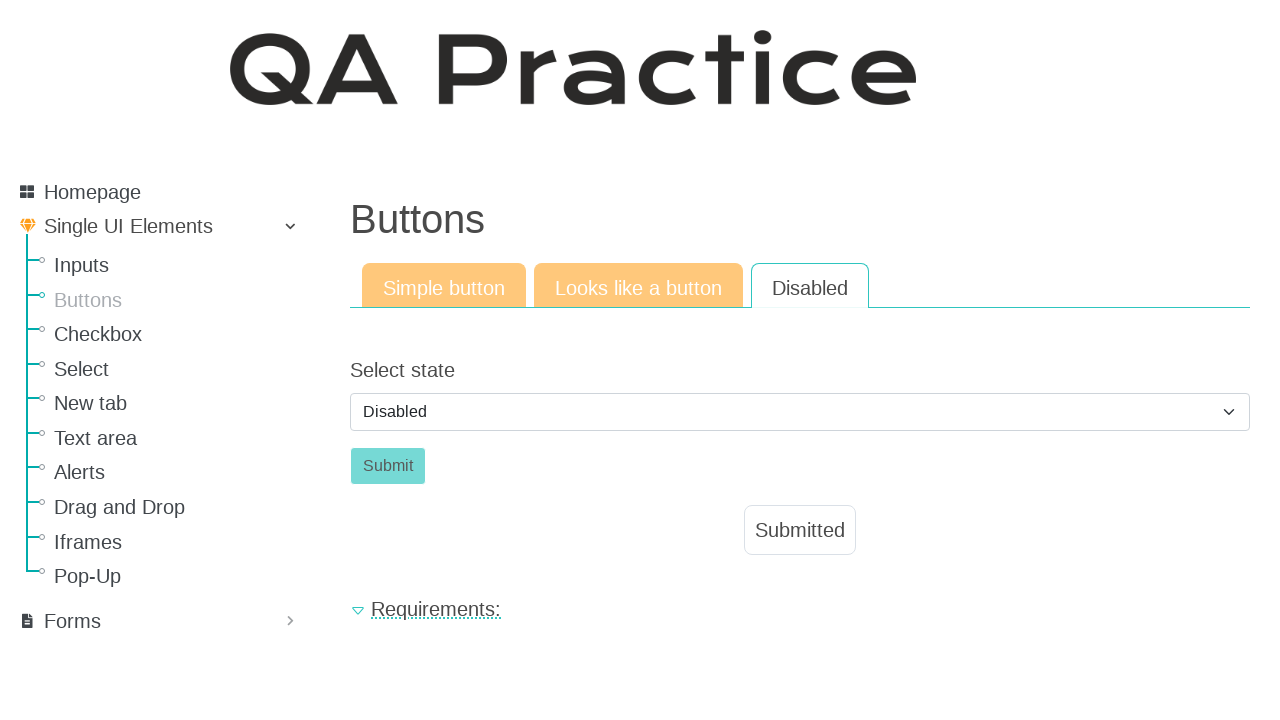

Retrieved result text content
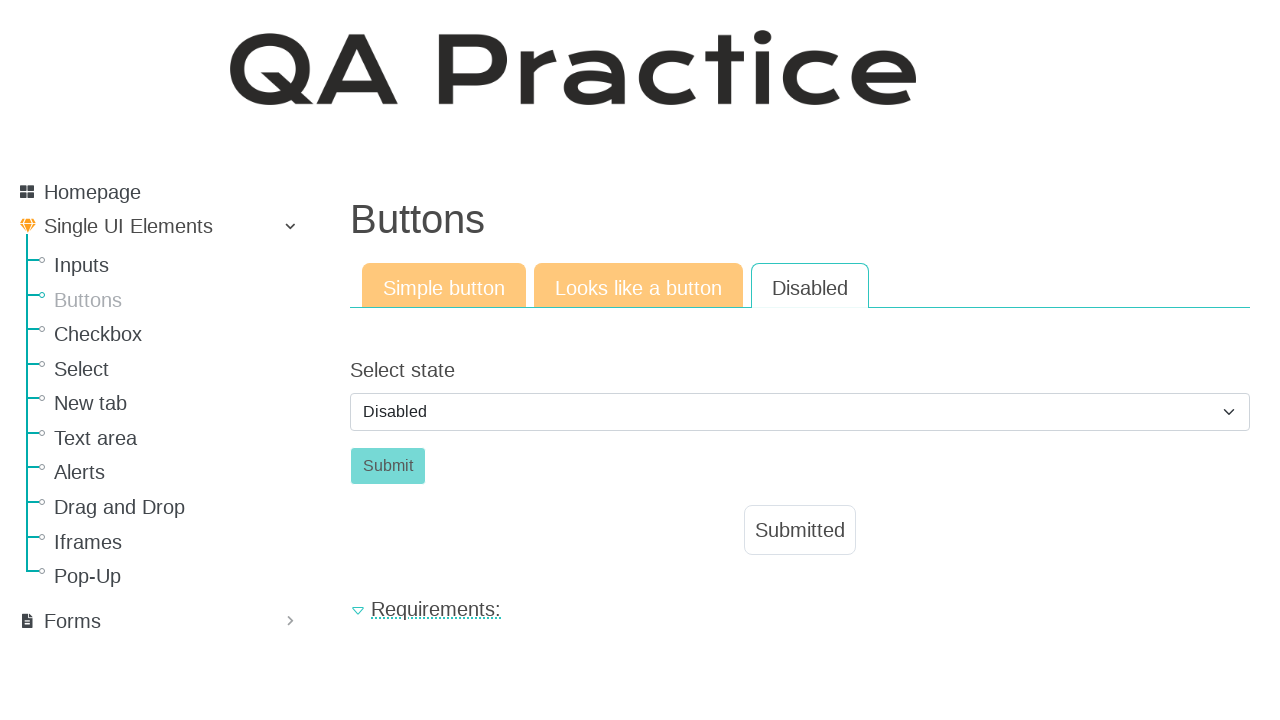

Verified result text is 'Submitted'
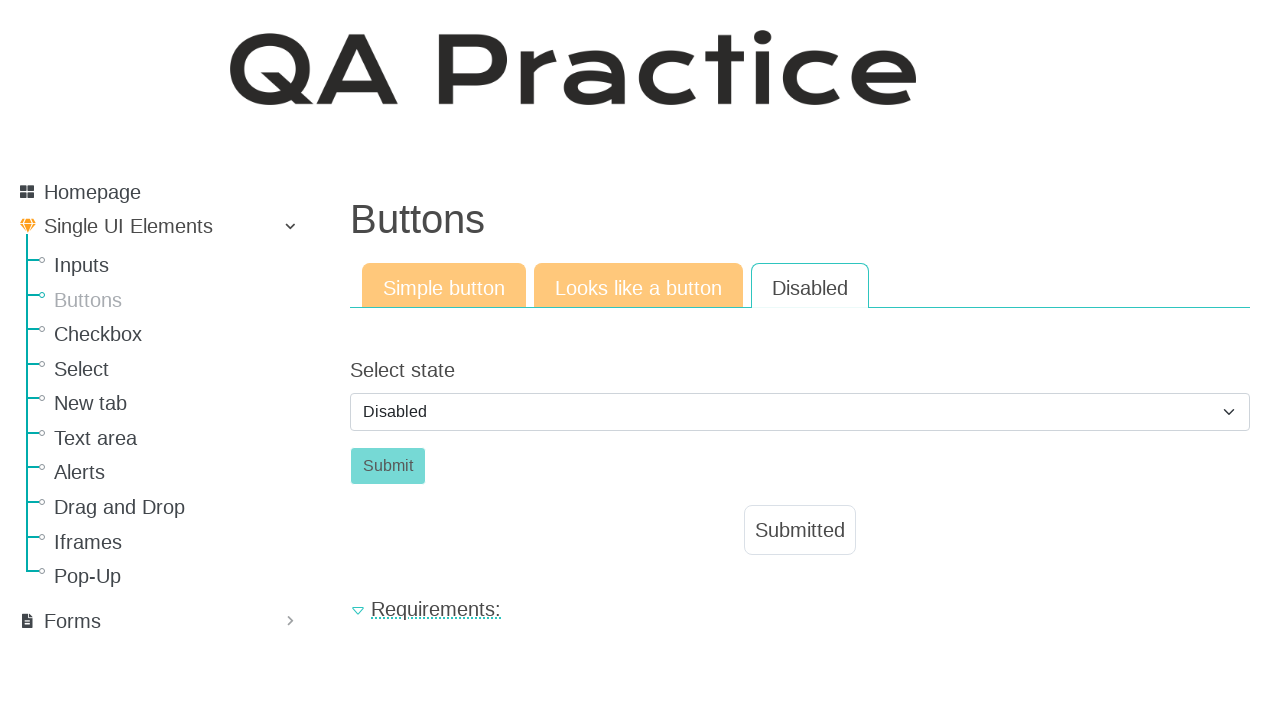

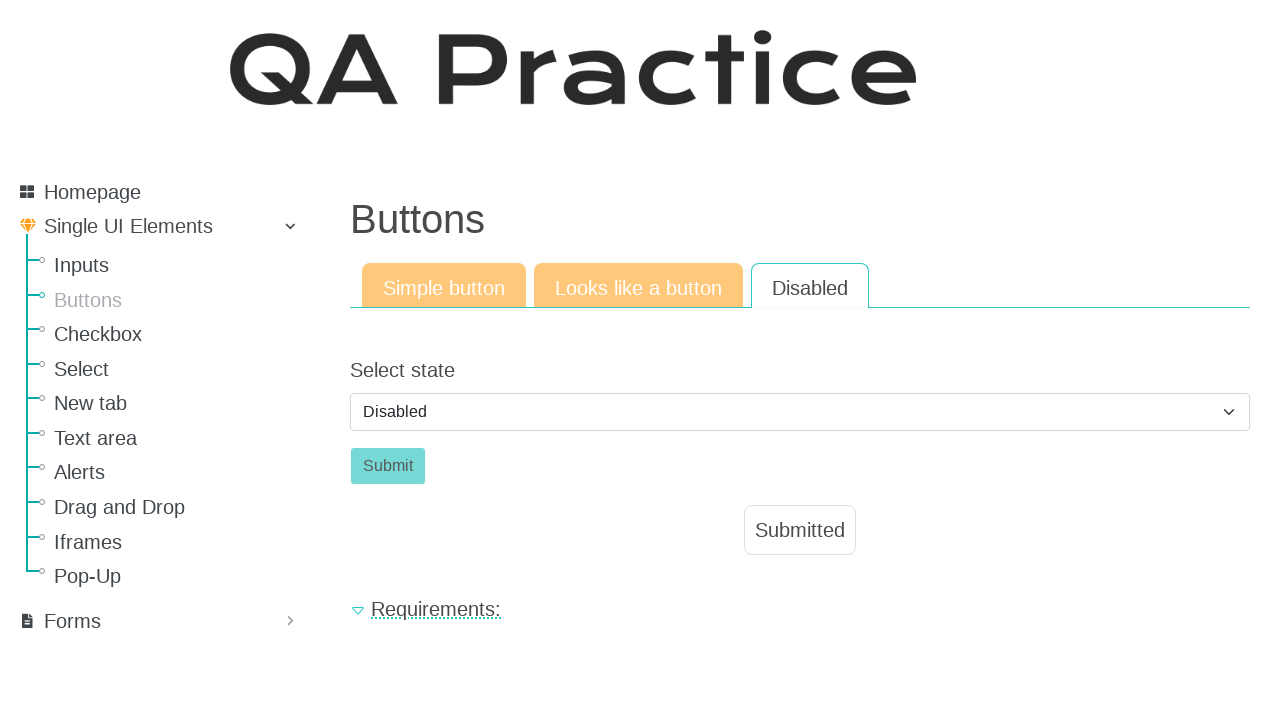